Tests clicking on a link that opens a popup window on the omayo test page

Starting URL: https://omayo.blogspot.com/

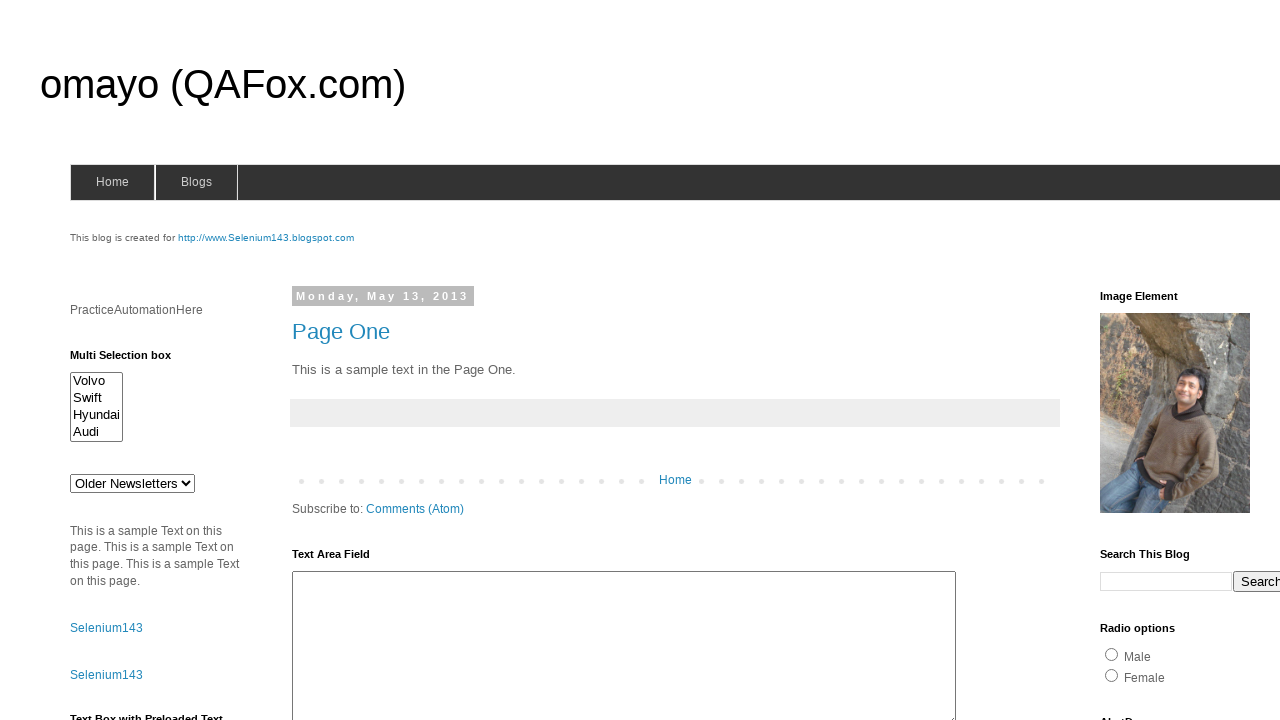

Clicked on 'Open a popup window' link at (132, 360) on xpath=//a[.='Open a popup window']
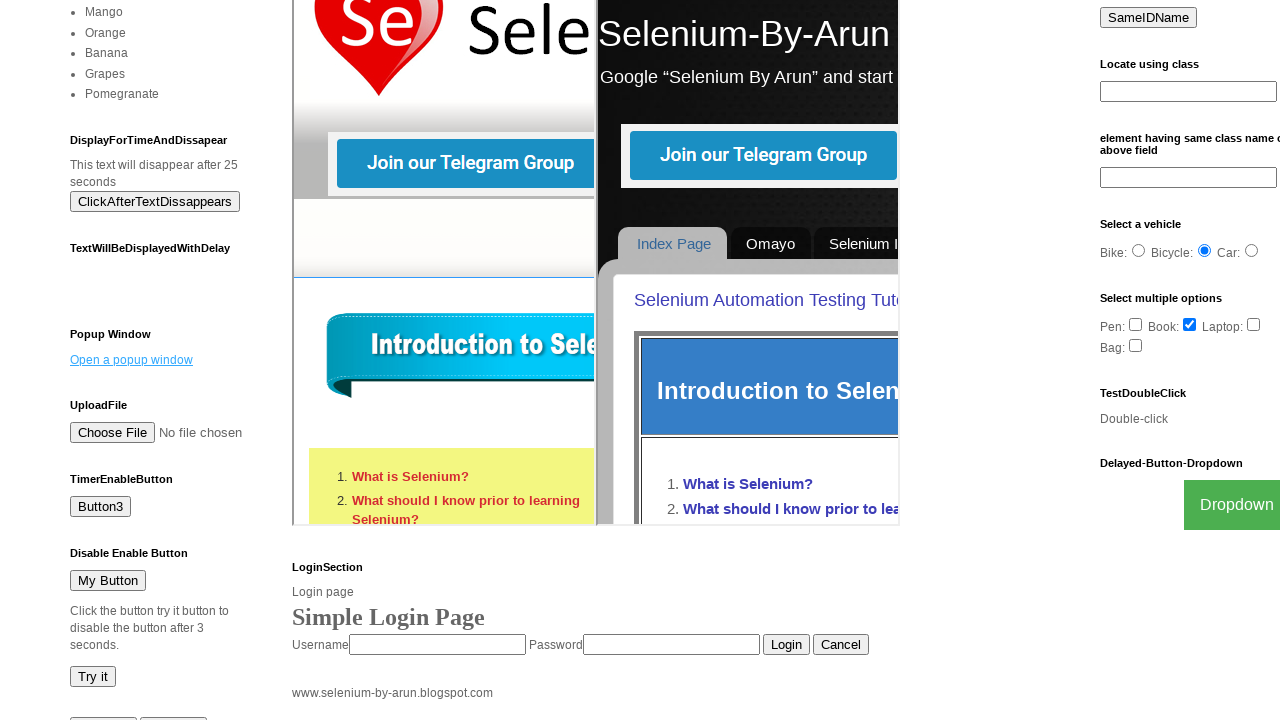

Waited 2 seconds for popup window to open
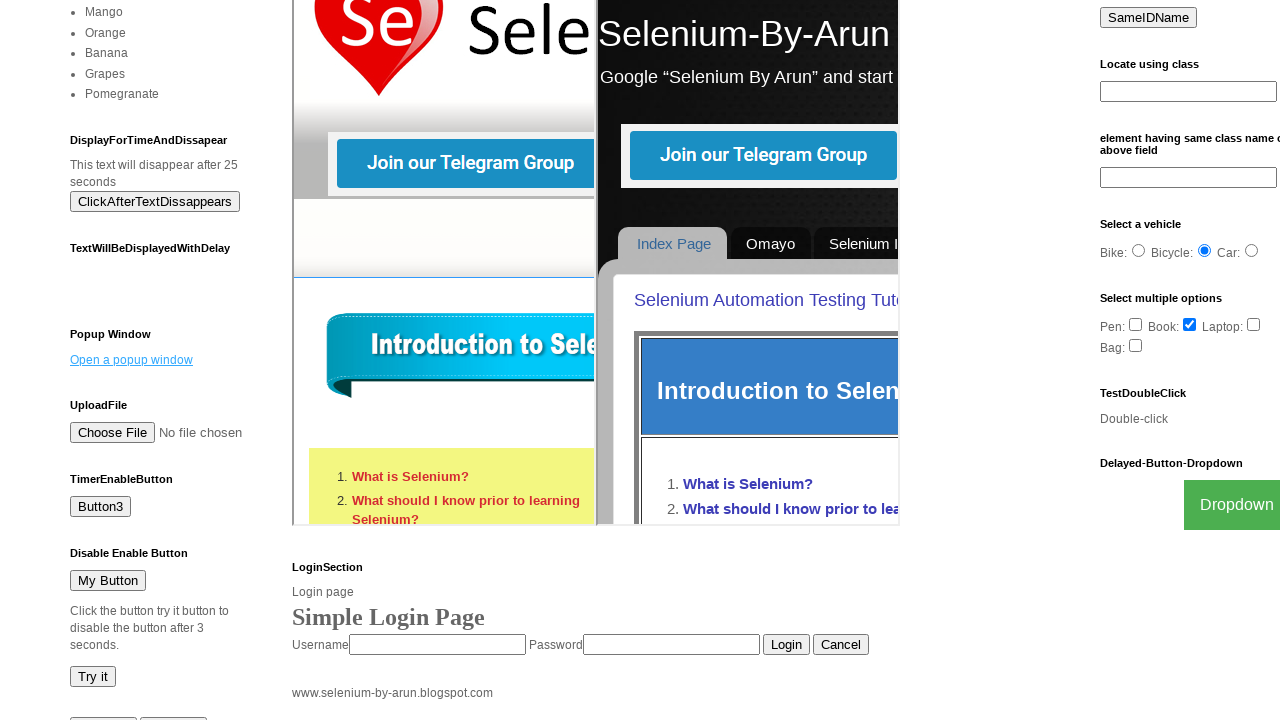

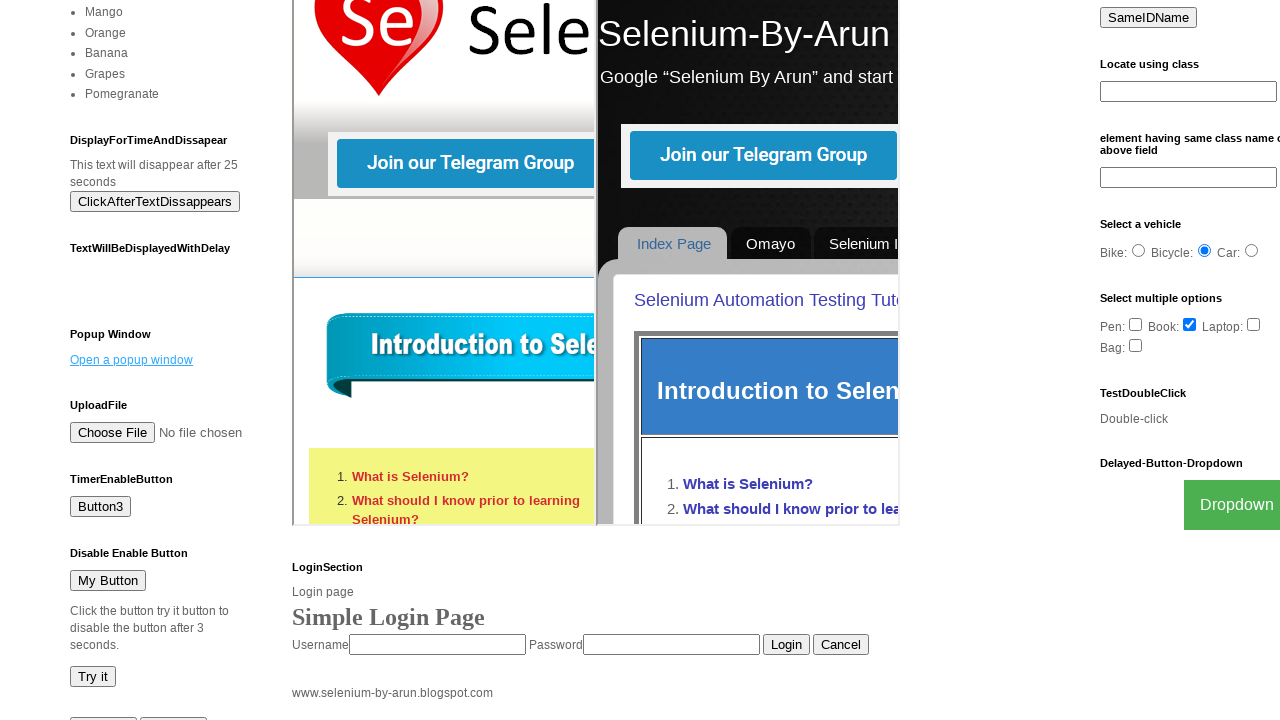